Tests a math challenge page by reading a value, calculating a mathematical formula (log of absolute value of 12*sin(x)), filling in the answer, checking a checkbox, selecting a radio button, and submitting the form.

Starting URL: https://suninjuly.github.io/math.html

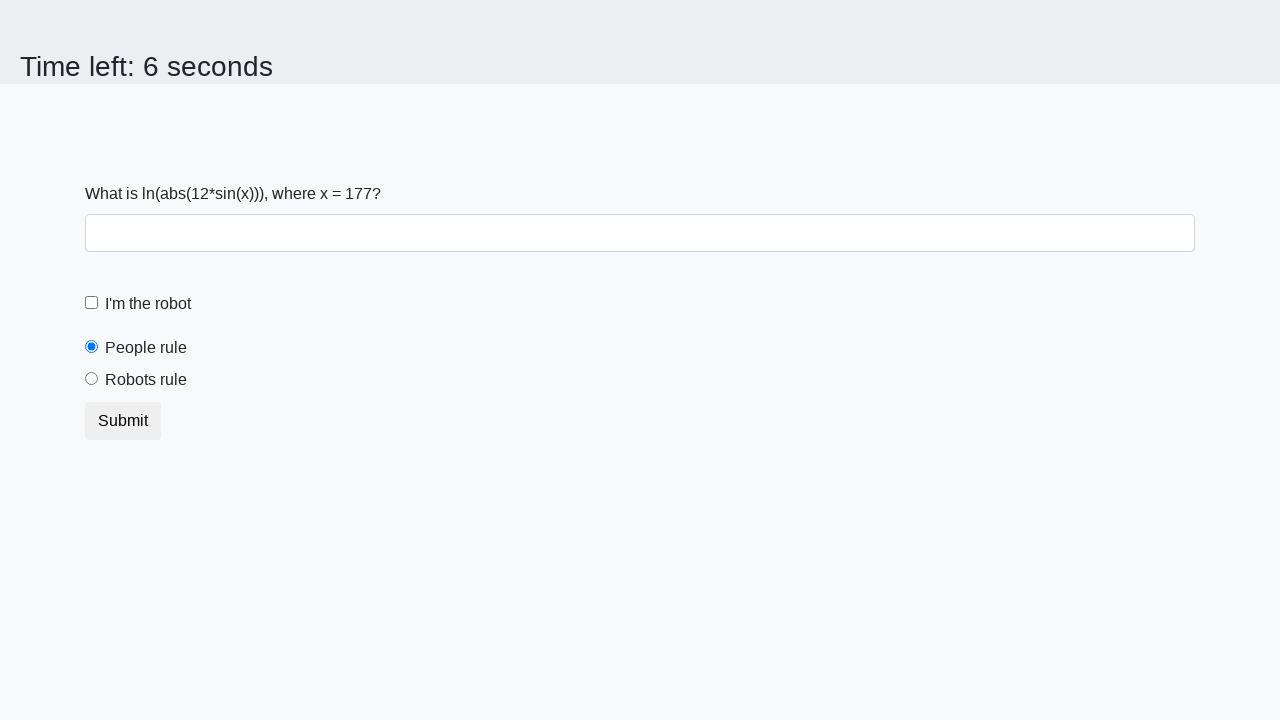

Located the x value element on the math challenge page
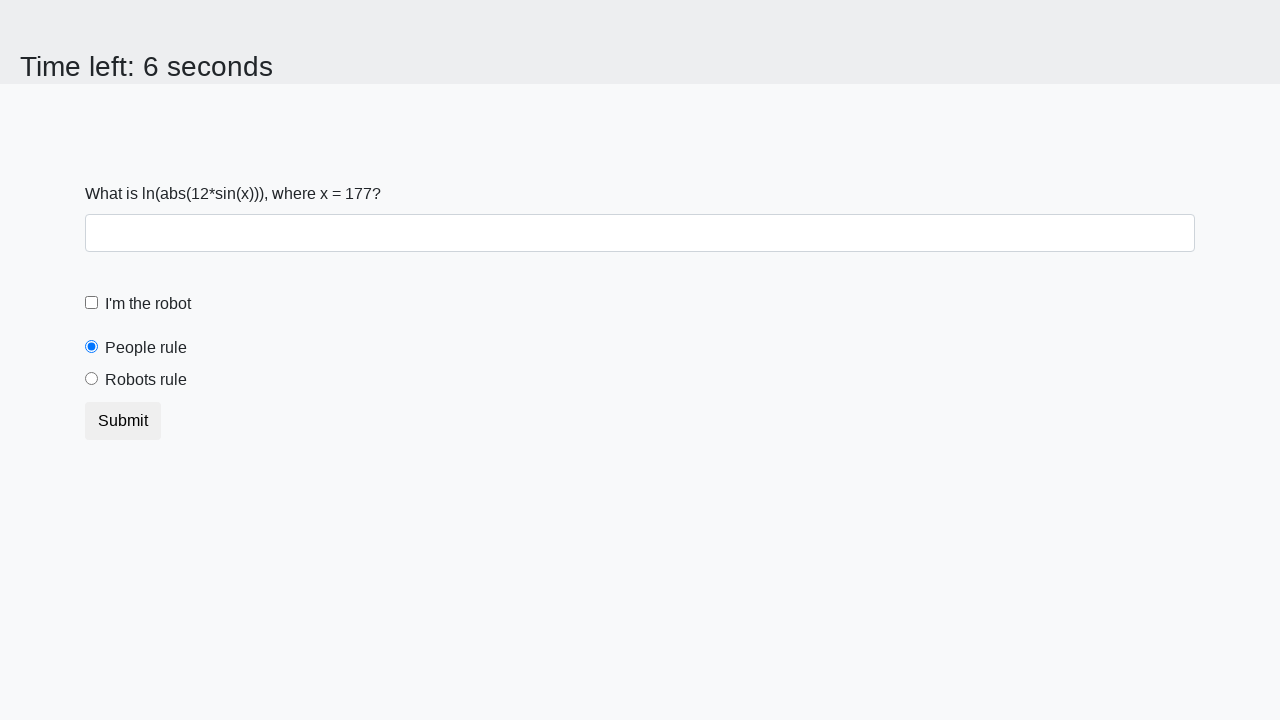

Read x value from page: 177
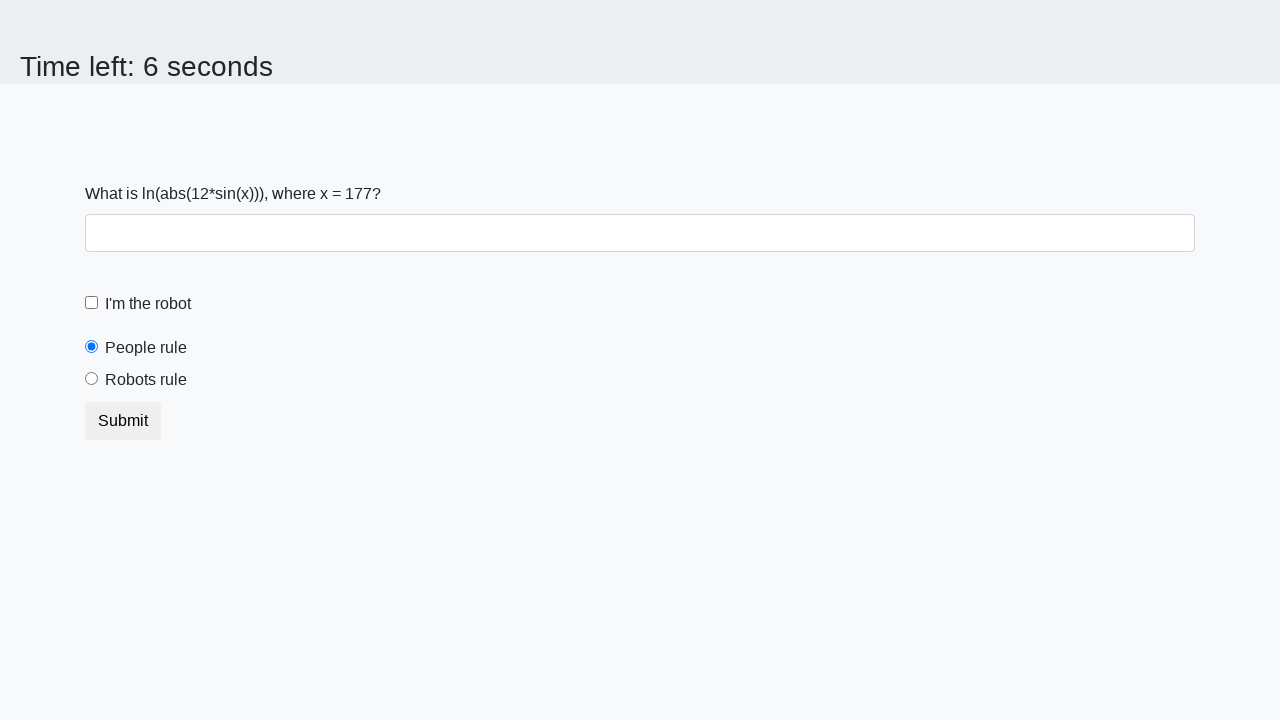

Calculated answer using formula log(|12*sin(x)|): 2.3543306431644426
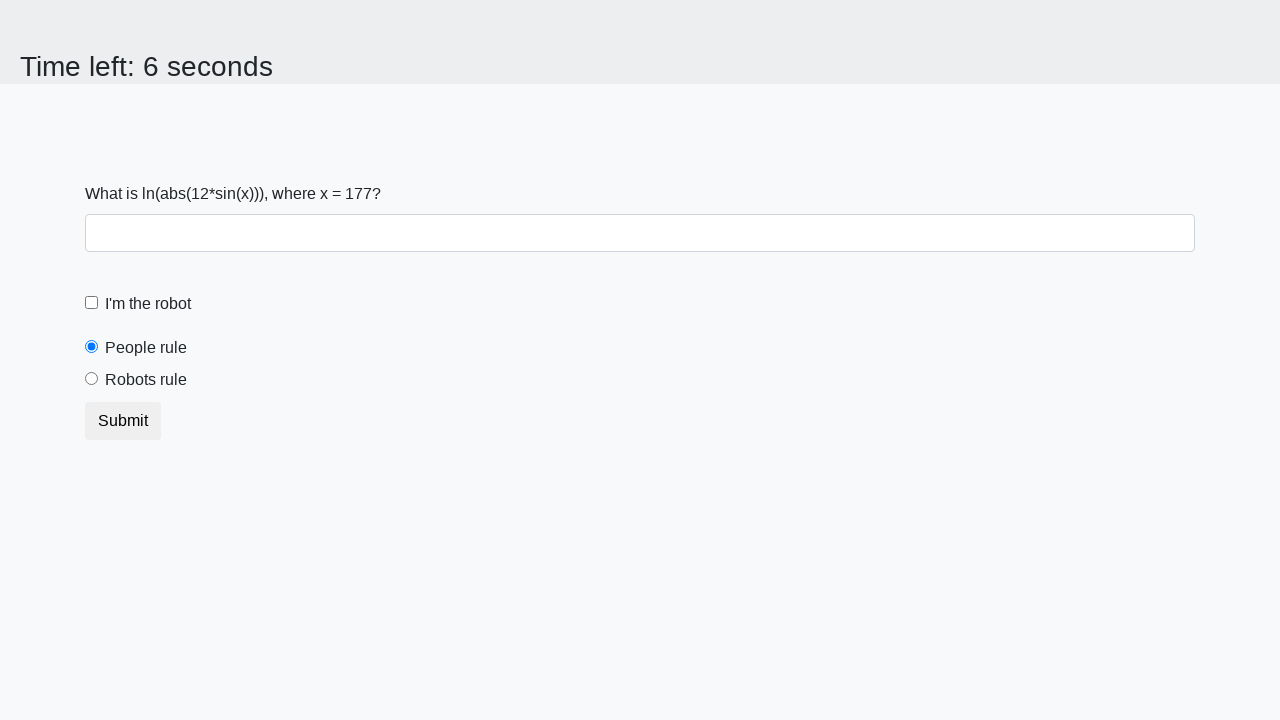

Filled answer field with calculated value: 2.3543306431644426 on #answer
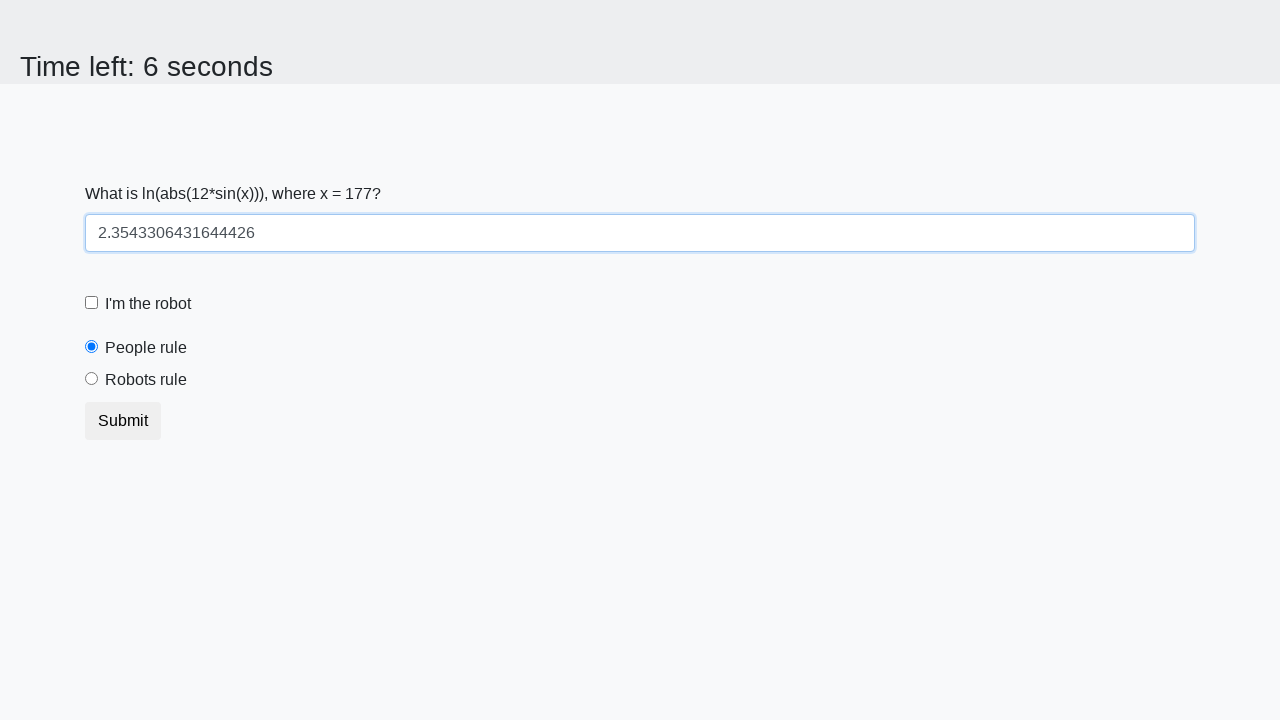

Checked the robot checkbox at (92, 303) on #robotCheckbox
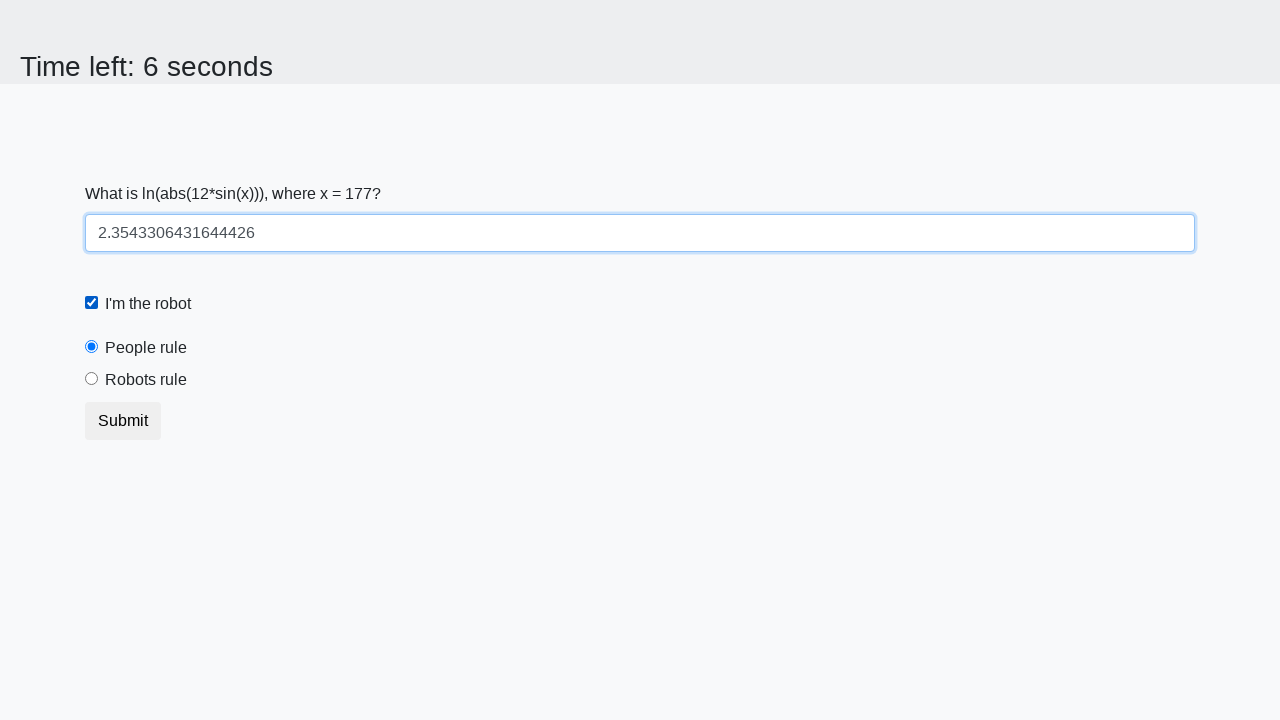

Selected the 'robots rule' radio button at (92, 379) on #robotsRule
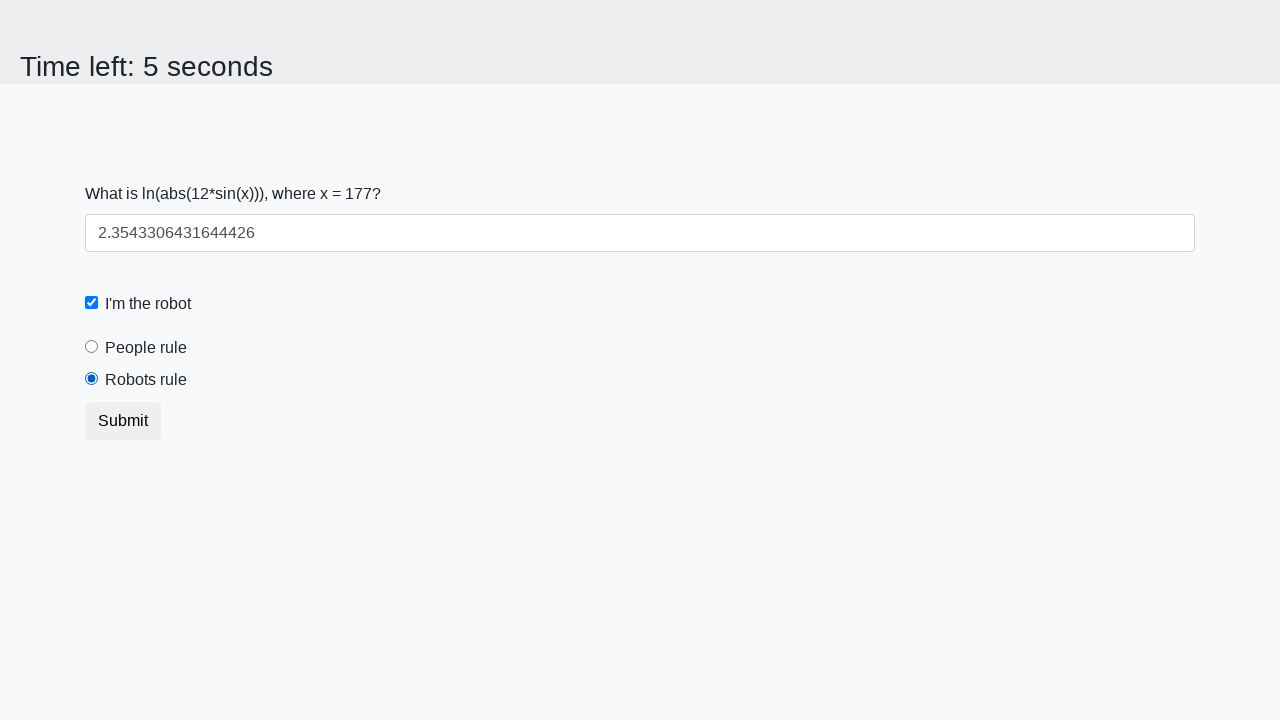

Clicked the submit button to complete the math challenge at (123, 421) on button.btn.btn-default
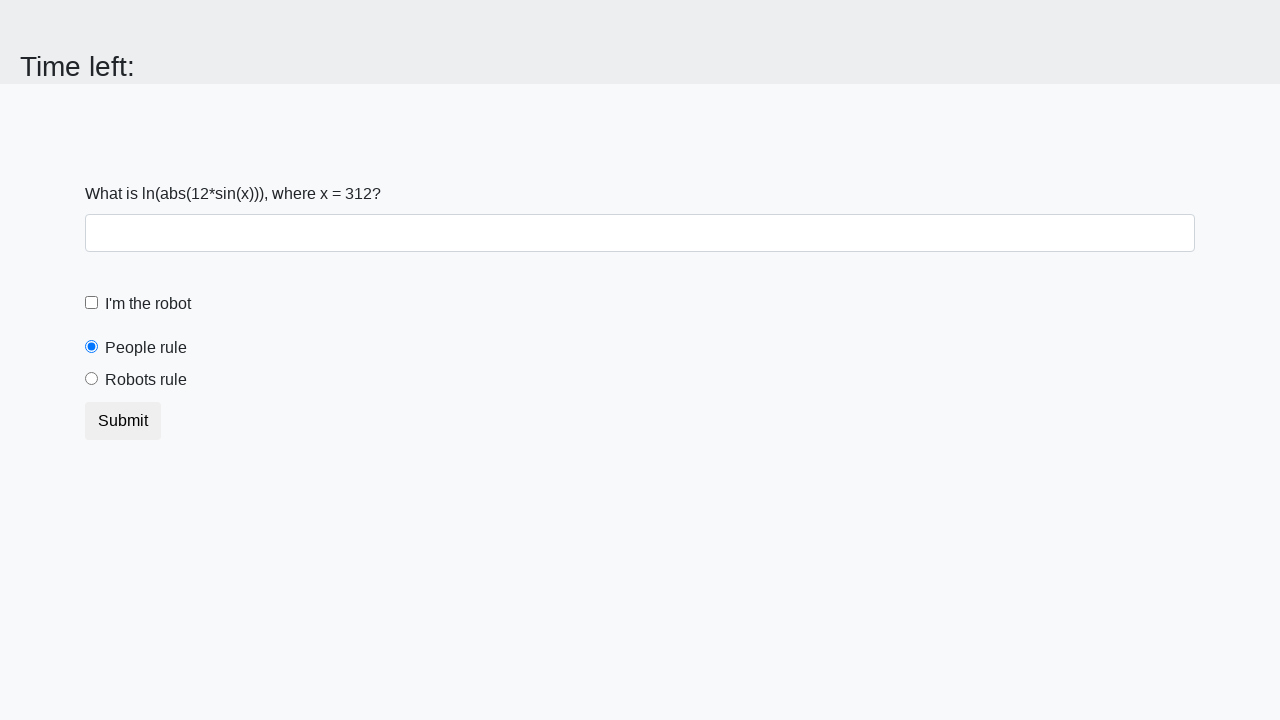

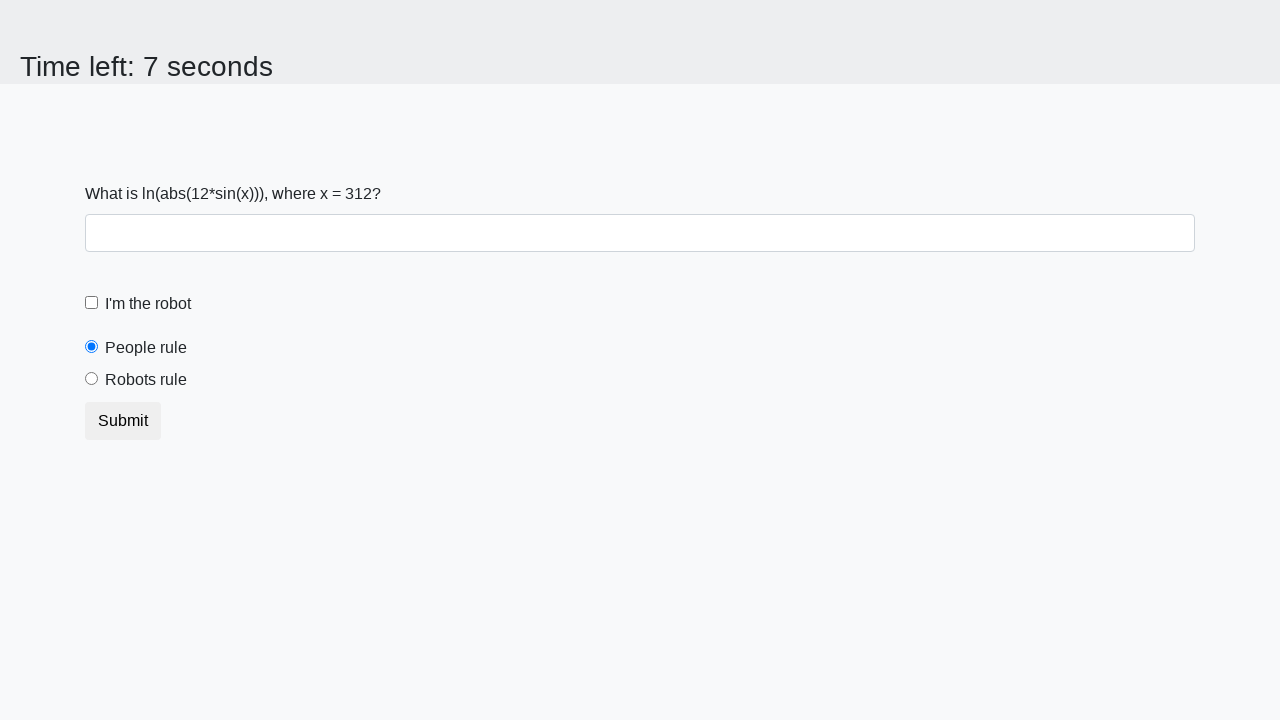